Tests basic AJAX functionality by clicking a submit button and verifying the resulting value element displays the expected text

Starting URL: https://testpages.herokuapp.com/styled/basic-ajax-test.html

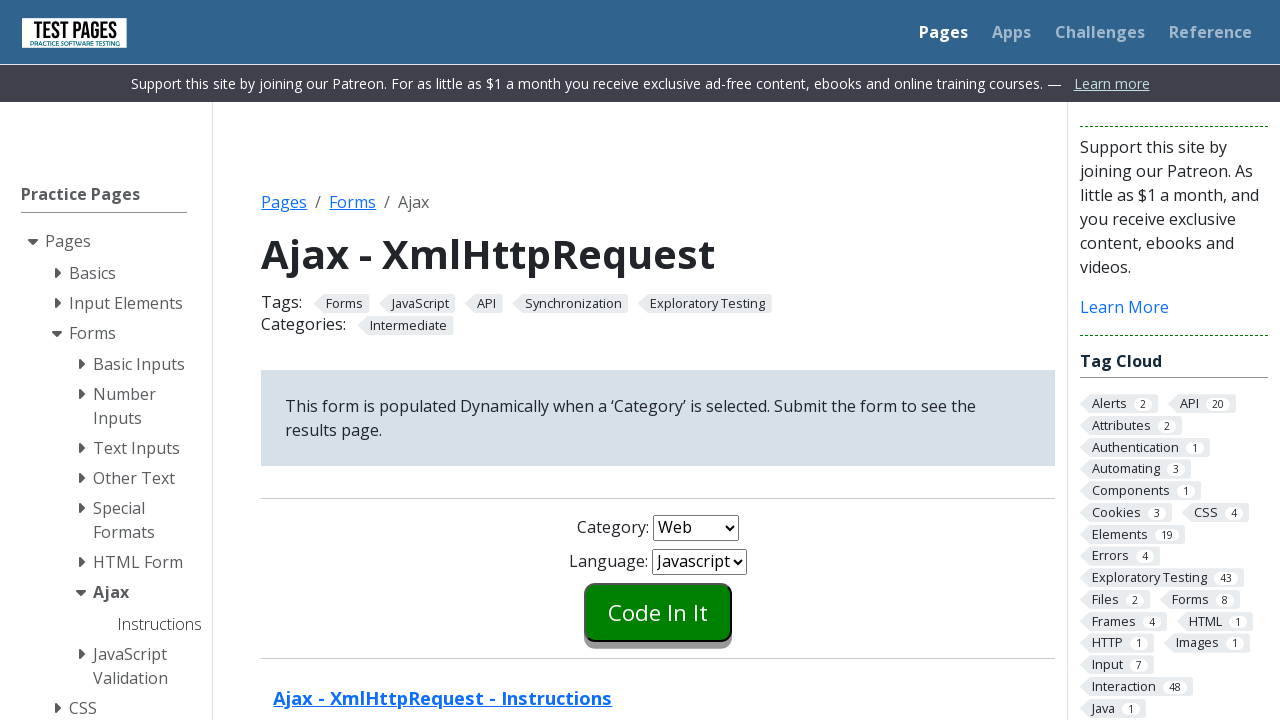

Clicked the submit button to trigger AJAX request at (658, 612) on input[name='submitbutton']
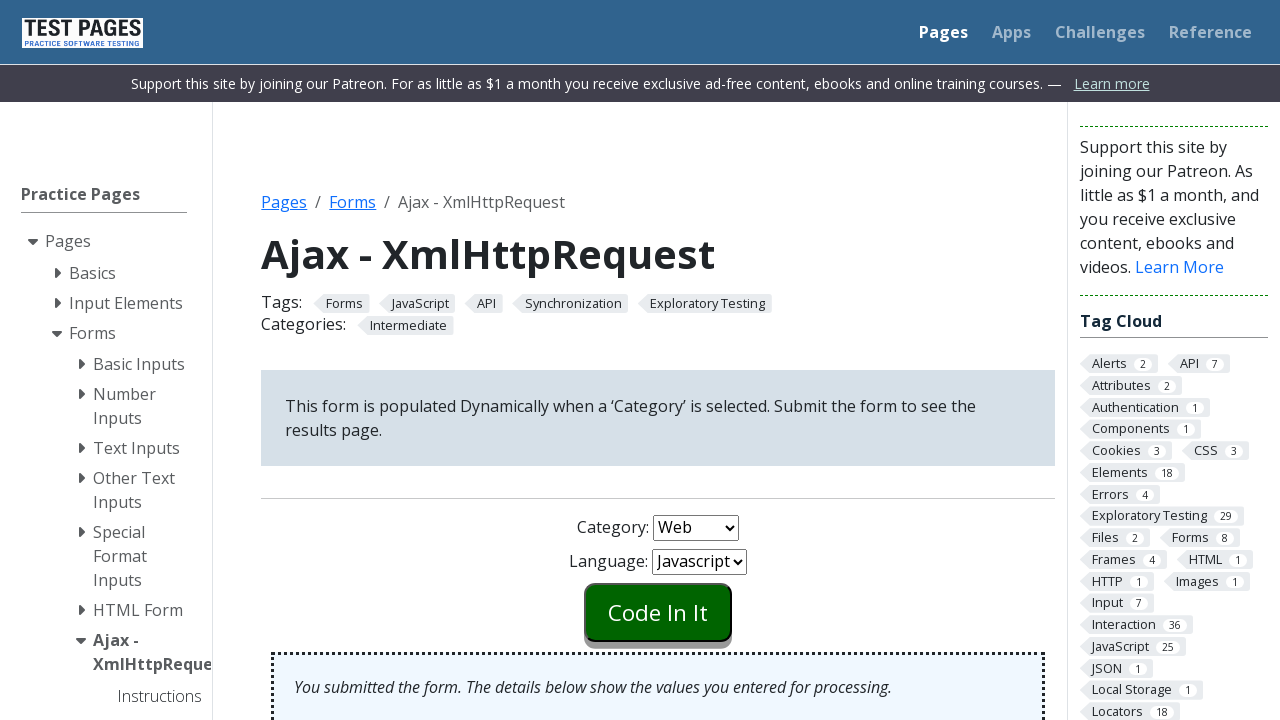

Waited for value element to appear in DOM
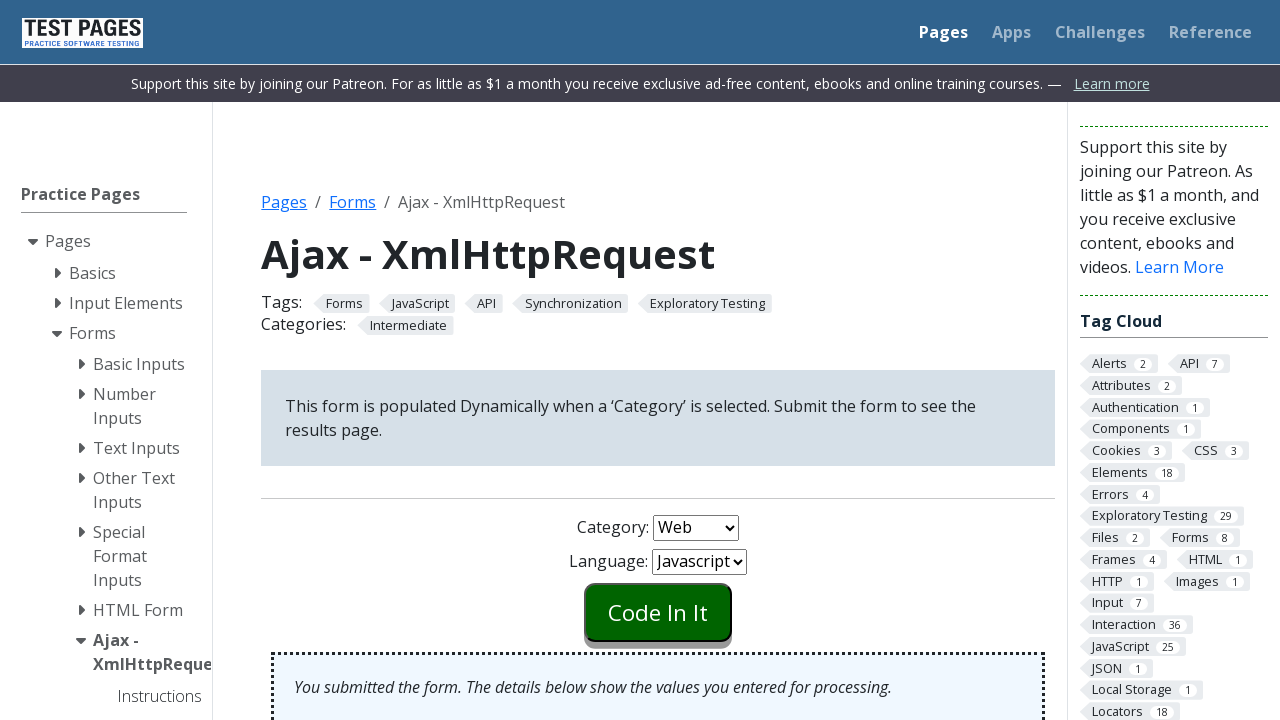

Located the value element
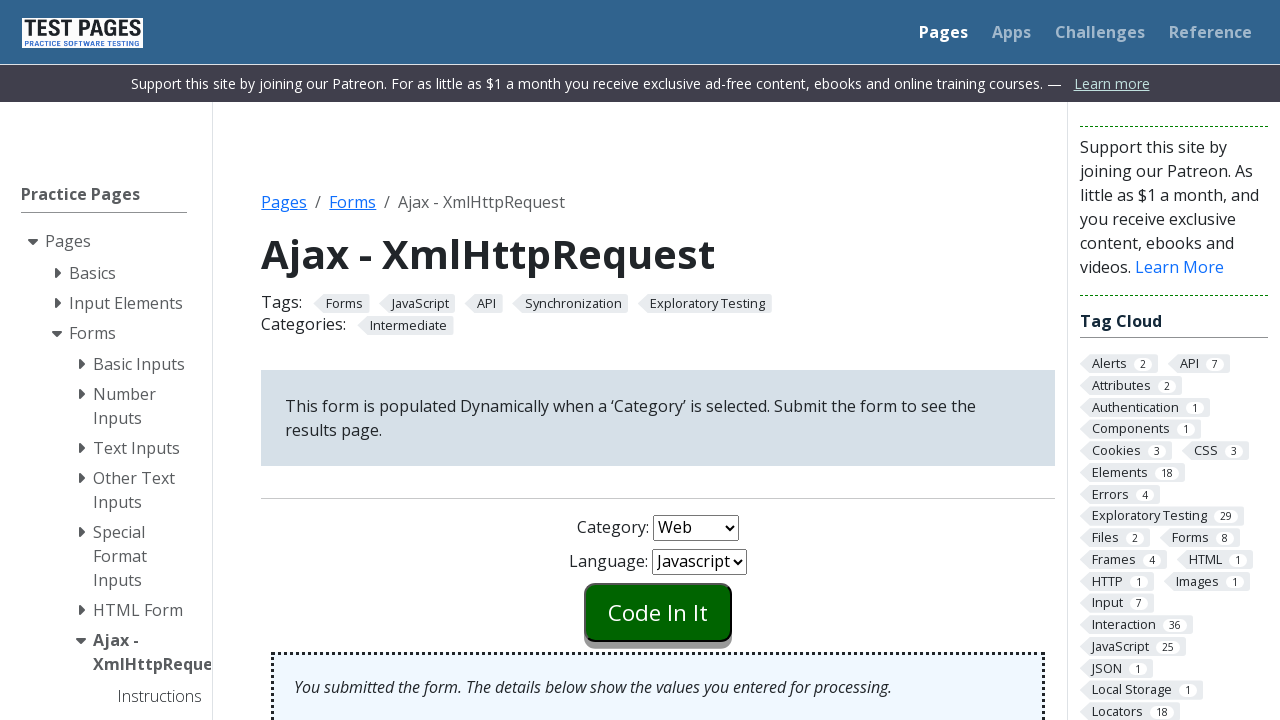

Value element is now visible and ready
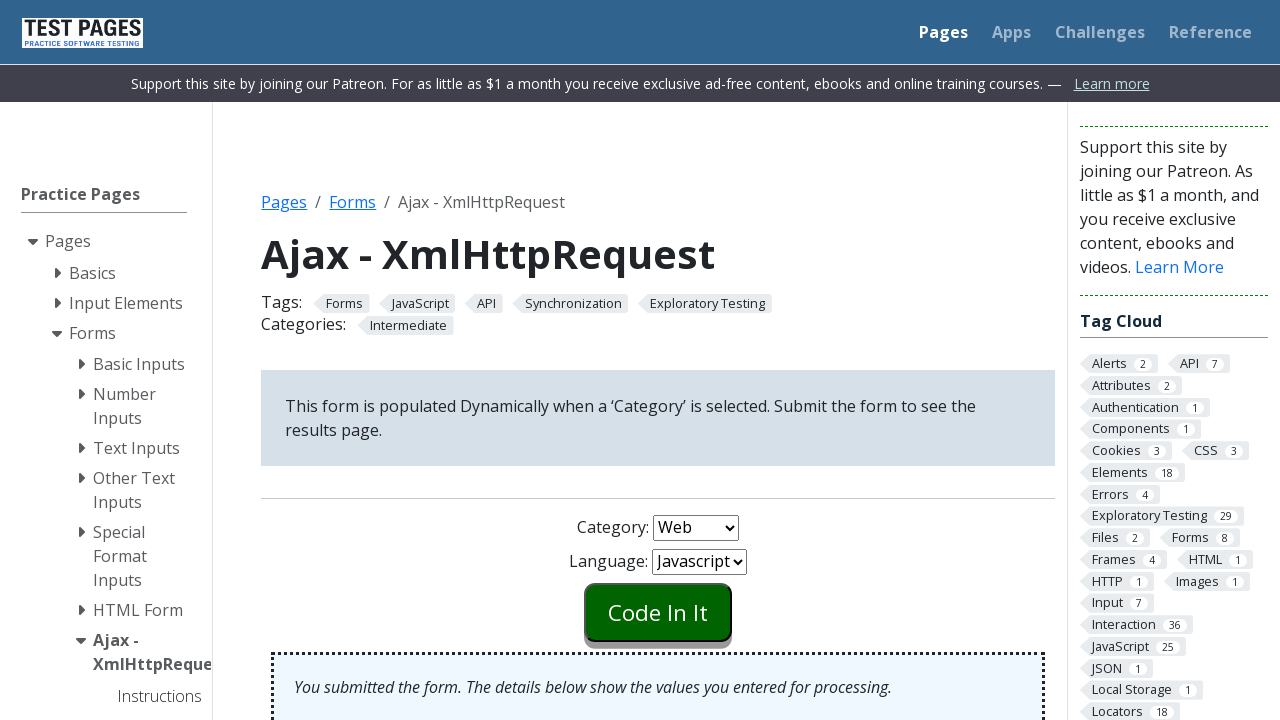

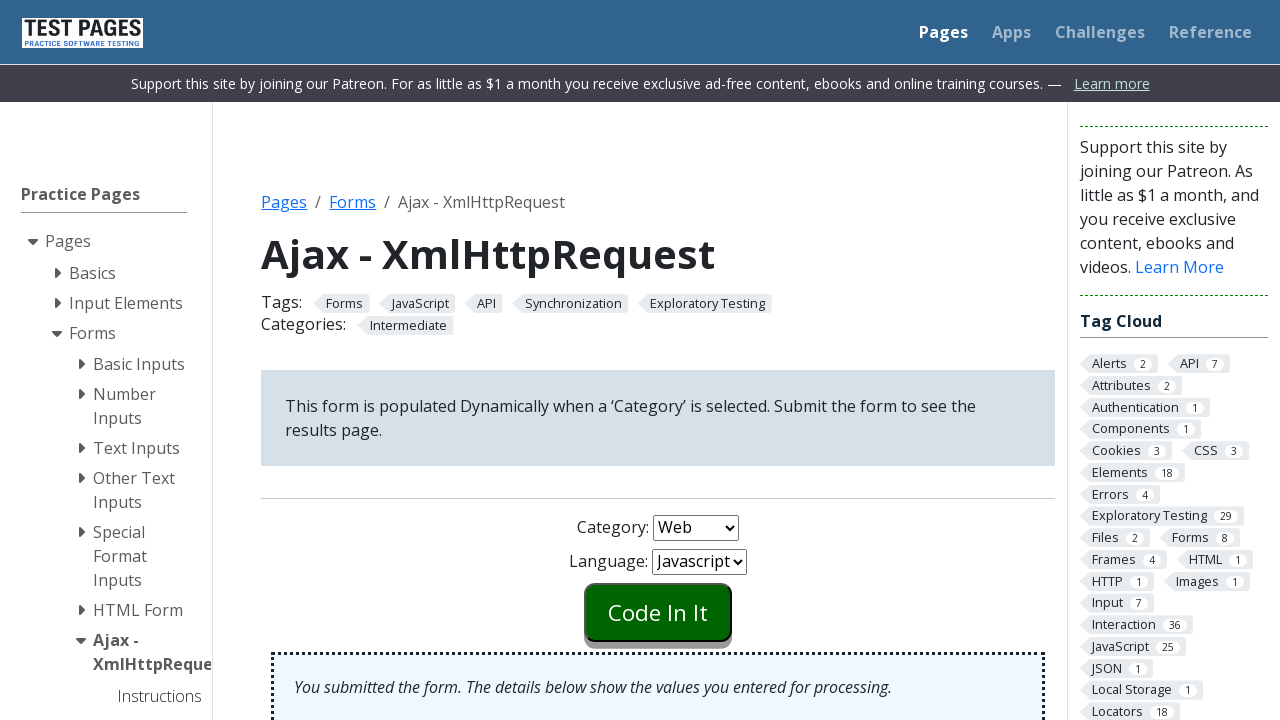